Waits for a specific price to appear, clicks a button, solves a mathematical problem using the displayed value, and submits the answer

Starting URL: http://suninjuly.github.io/explicit_wait2.html

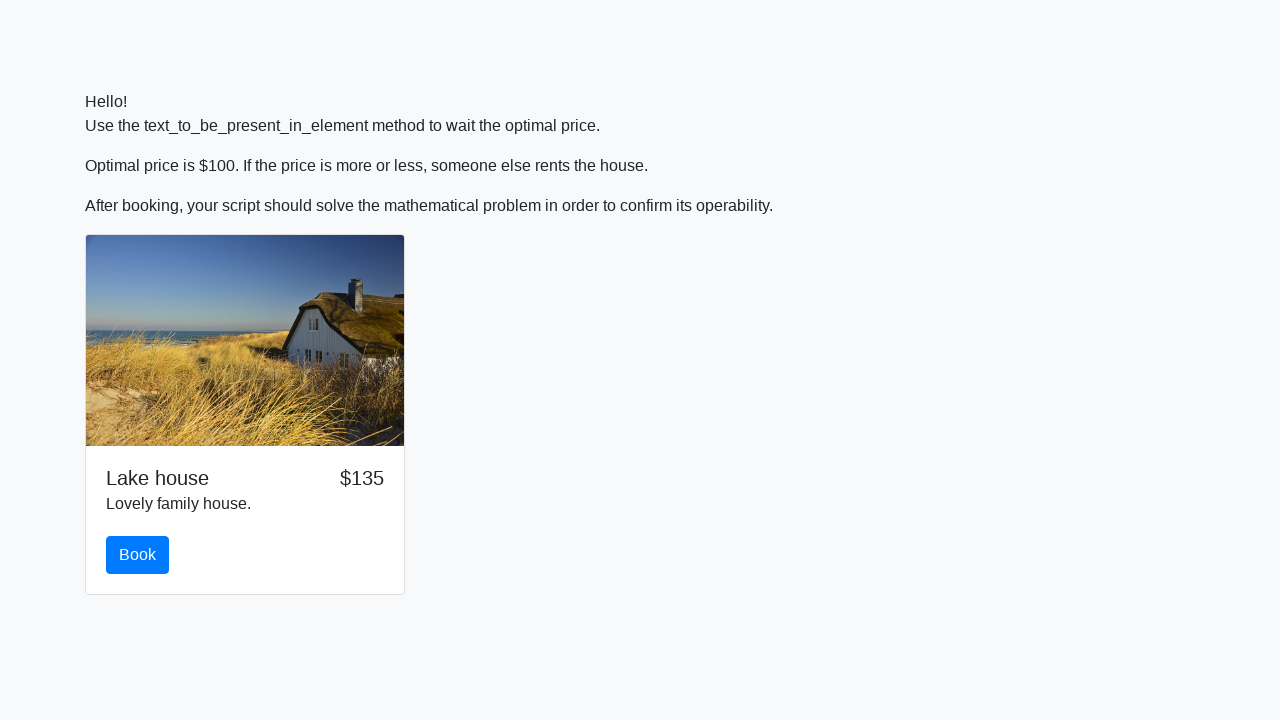

Waited for price element to display '$100'
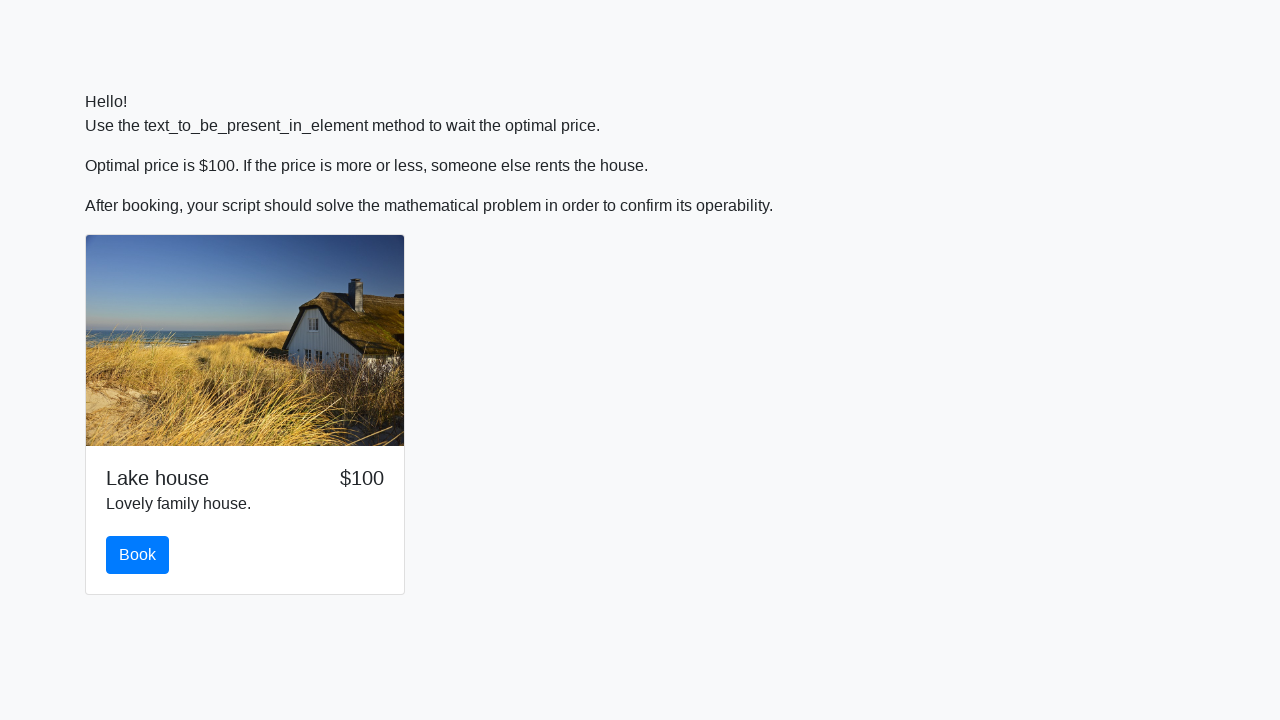

Clicked the book button at (138, 555) on #book
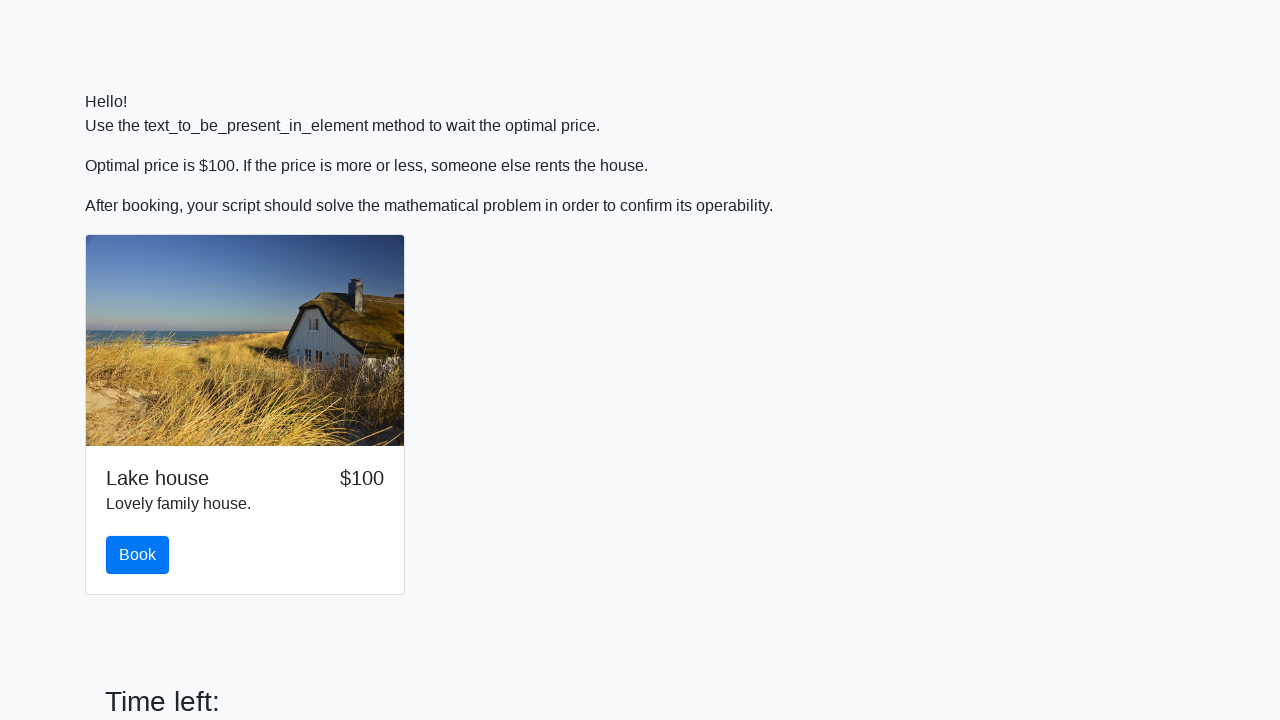

Retrieved input value for calculation: 613
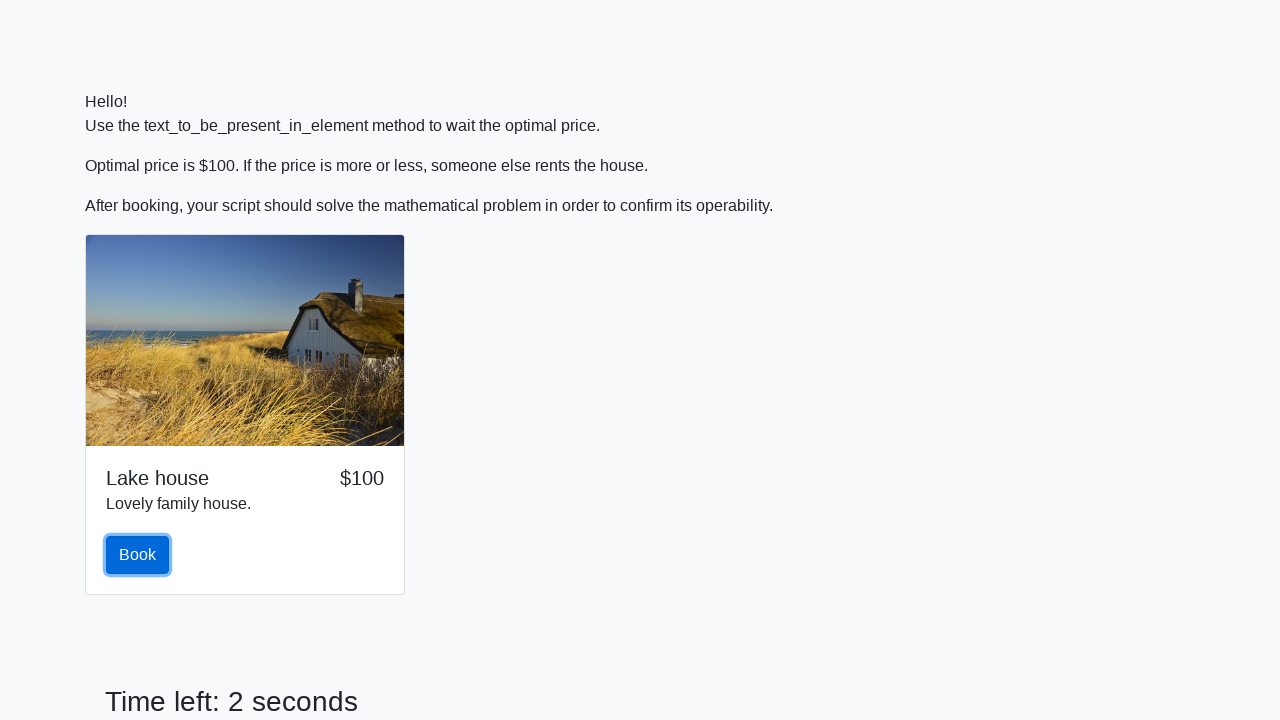

Calculated answer using mathematical formula: 1.5164367425288232
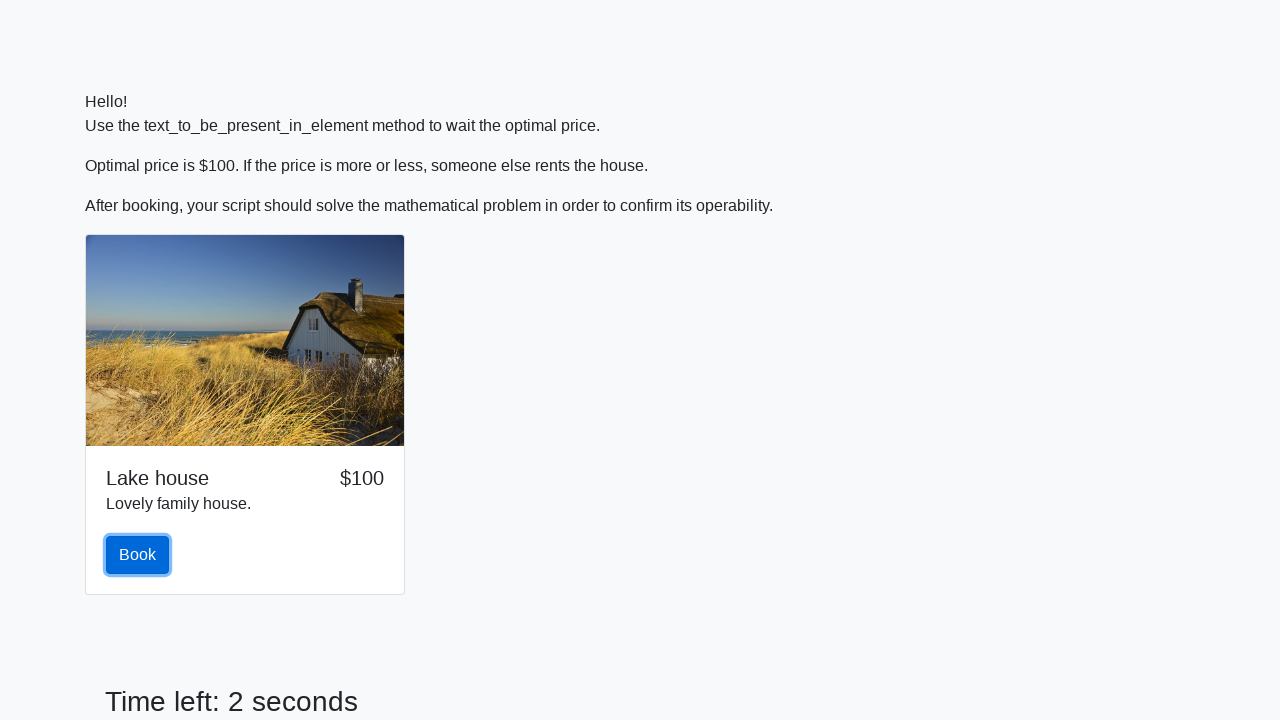

Filled answer field with calculated value: 1.5164367425288232 on #answer
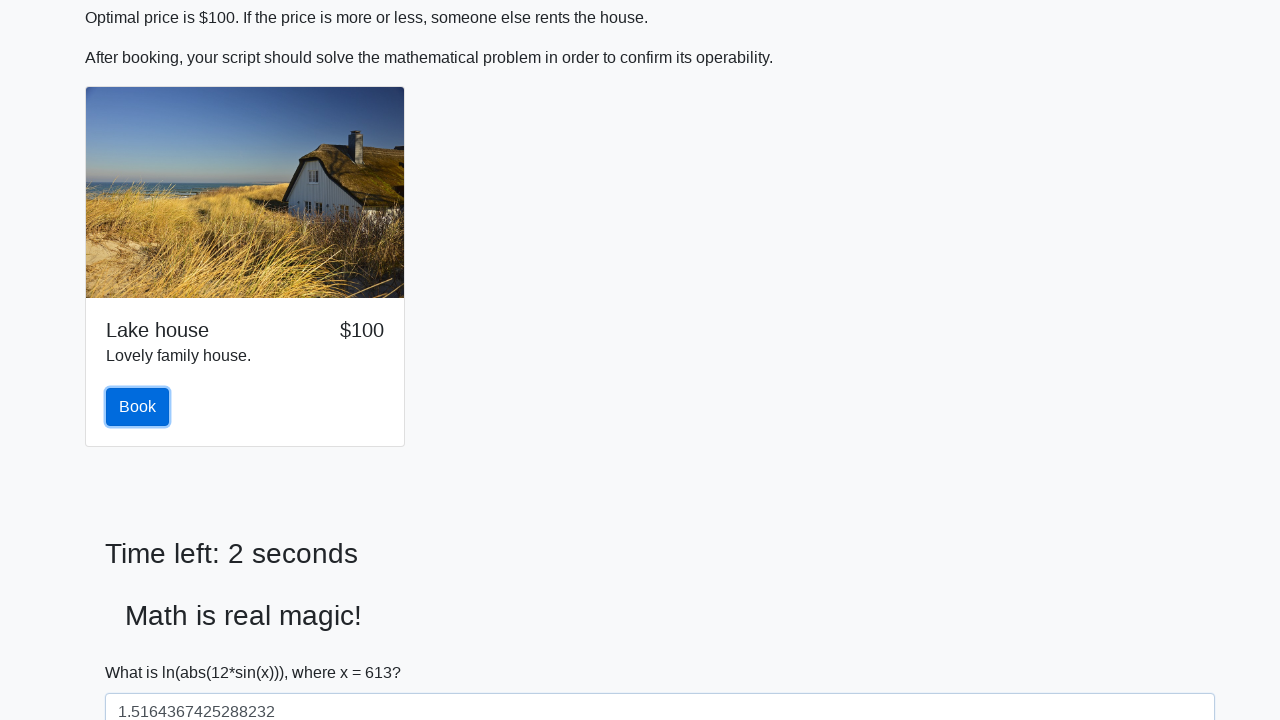

Clicked solve button to submit the answer at (143, 651) on #solve
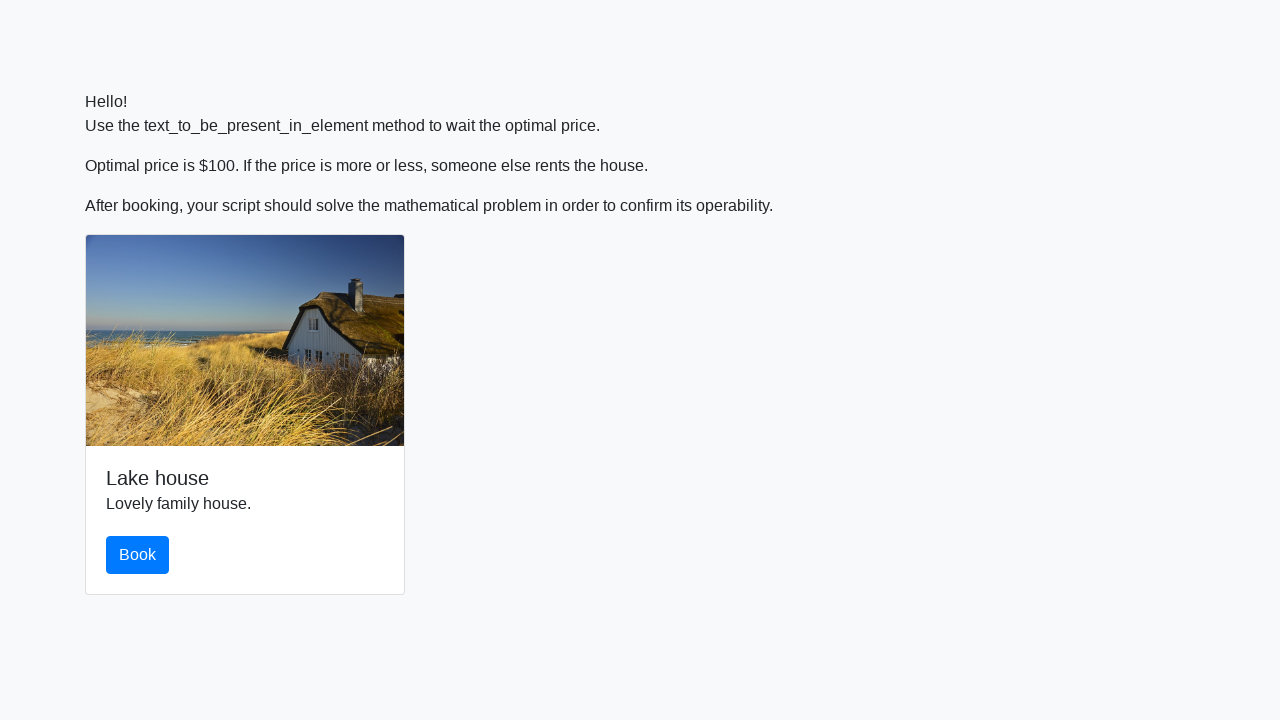

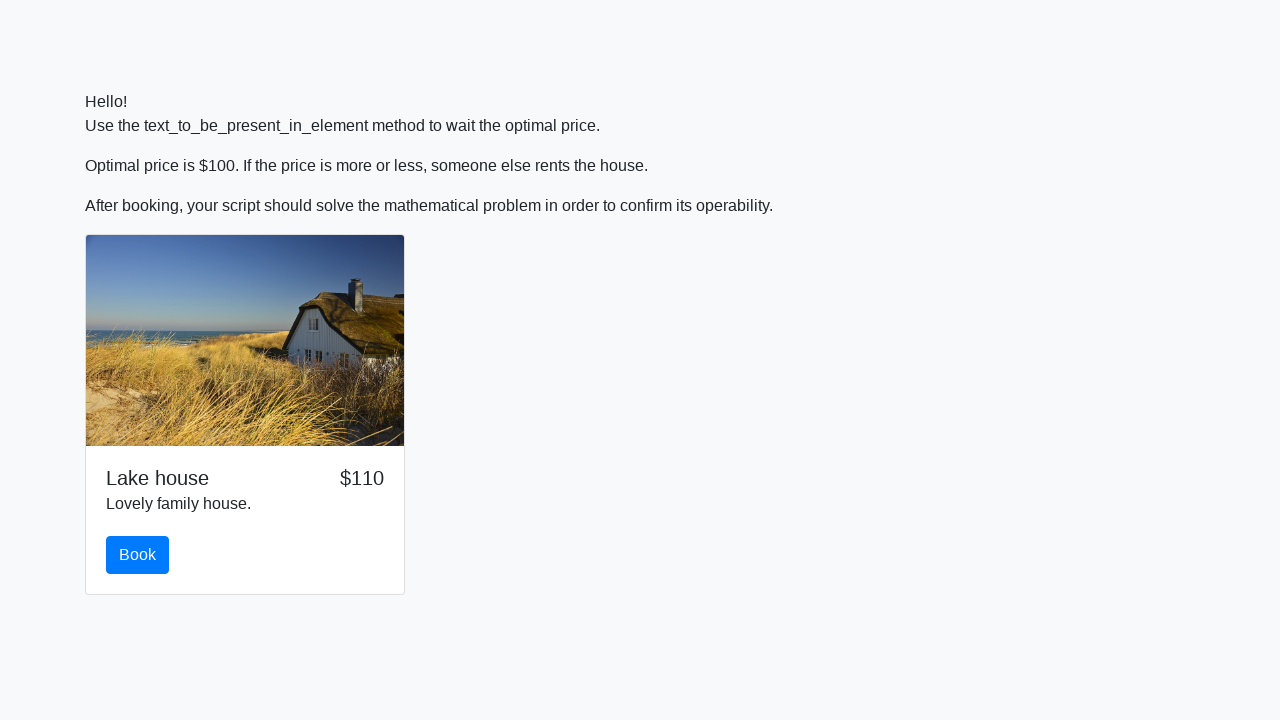